Automates filling out a registration form on an e-commerce website, including personal details, password, newsletter subscription, and terms agreement

Starting URL: https://ecommerce-playground.lambdatest.io/index.php?route=account/register

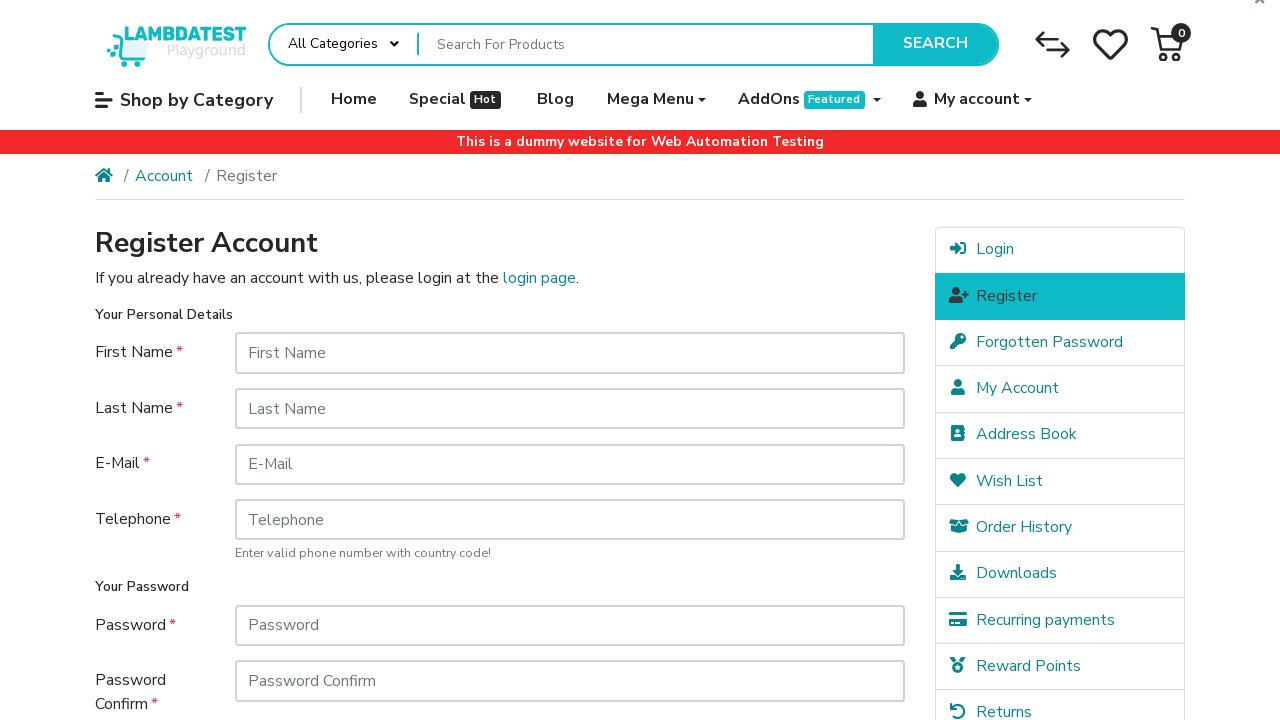

Filled first name field with 'Johnny' on //*[@id="input-firstname"]
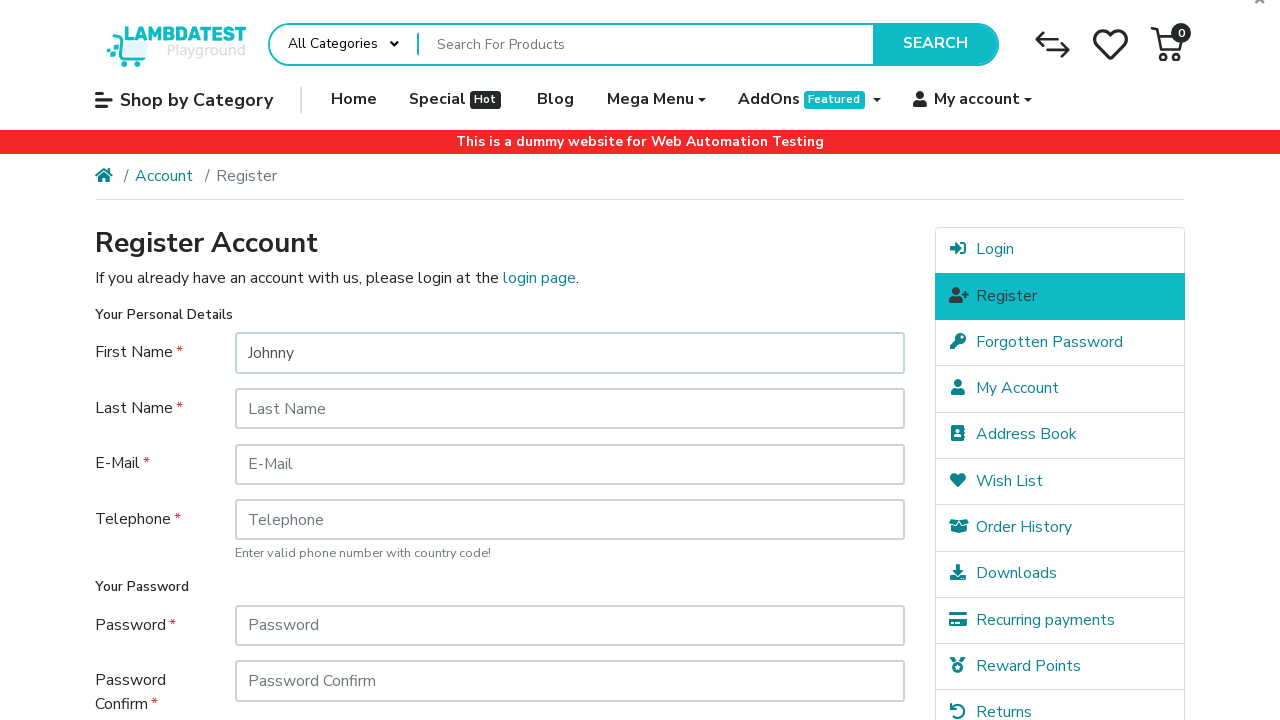

Filled last name field with 'Smith' on //*[@id="input-lastname"]
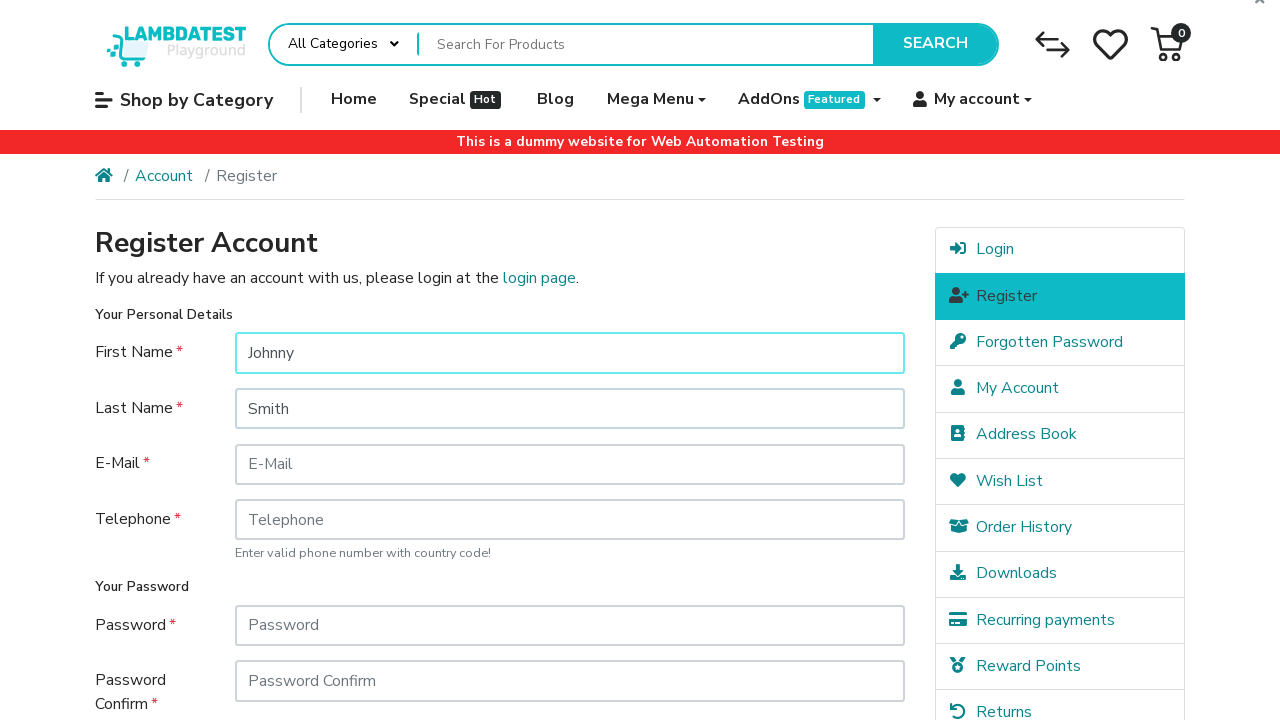

Filled email field with 'test.user.8472@example.com' on //*[@id="input-email"]
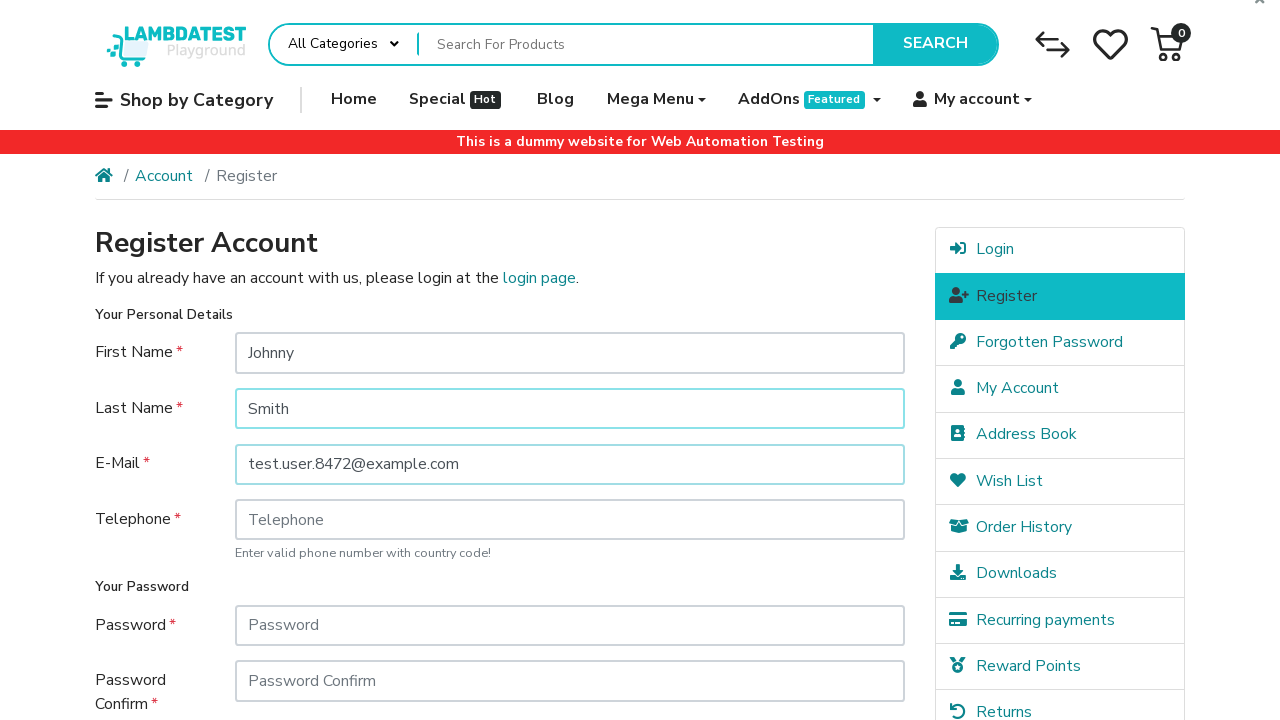

Filled telephone field with '555-123-4567' on //*[@id="input-telephone"]
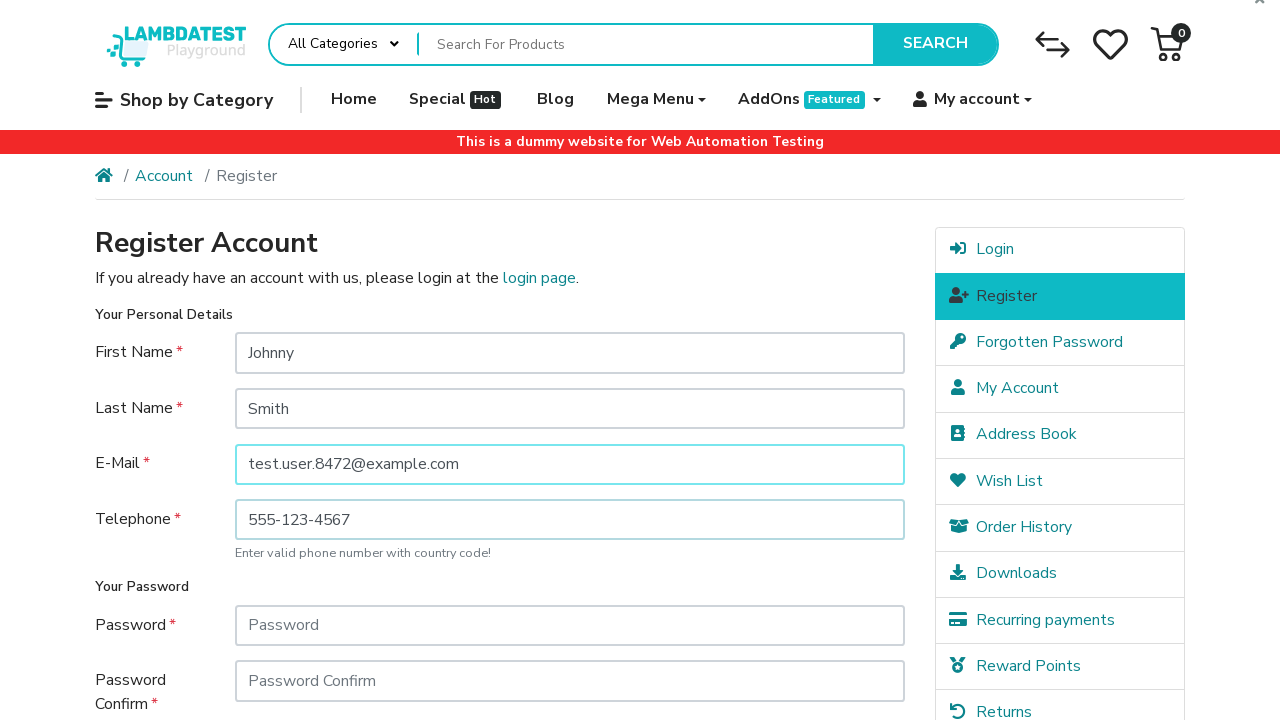

Filled password field with secure password on //*[@id="input-password"]
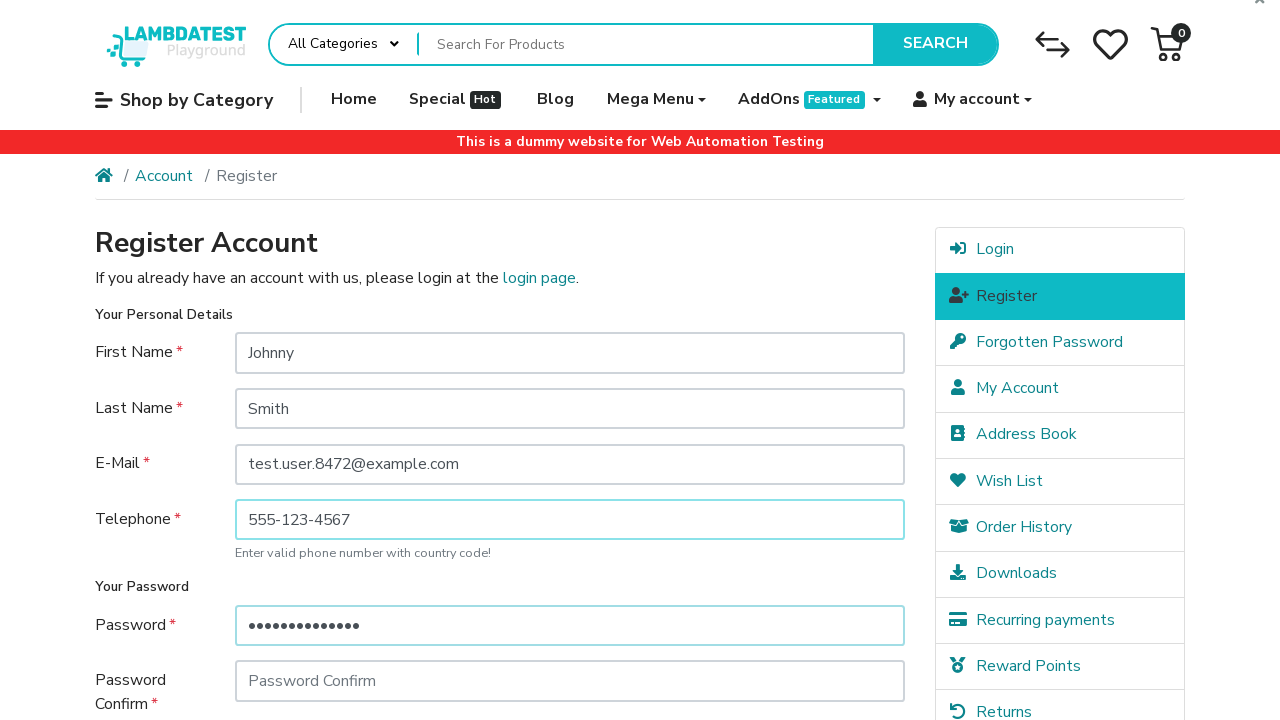

Filled password confirmation field with matching password on //*[@id="input-confirm"]
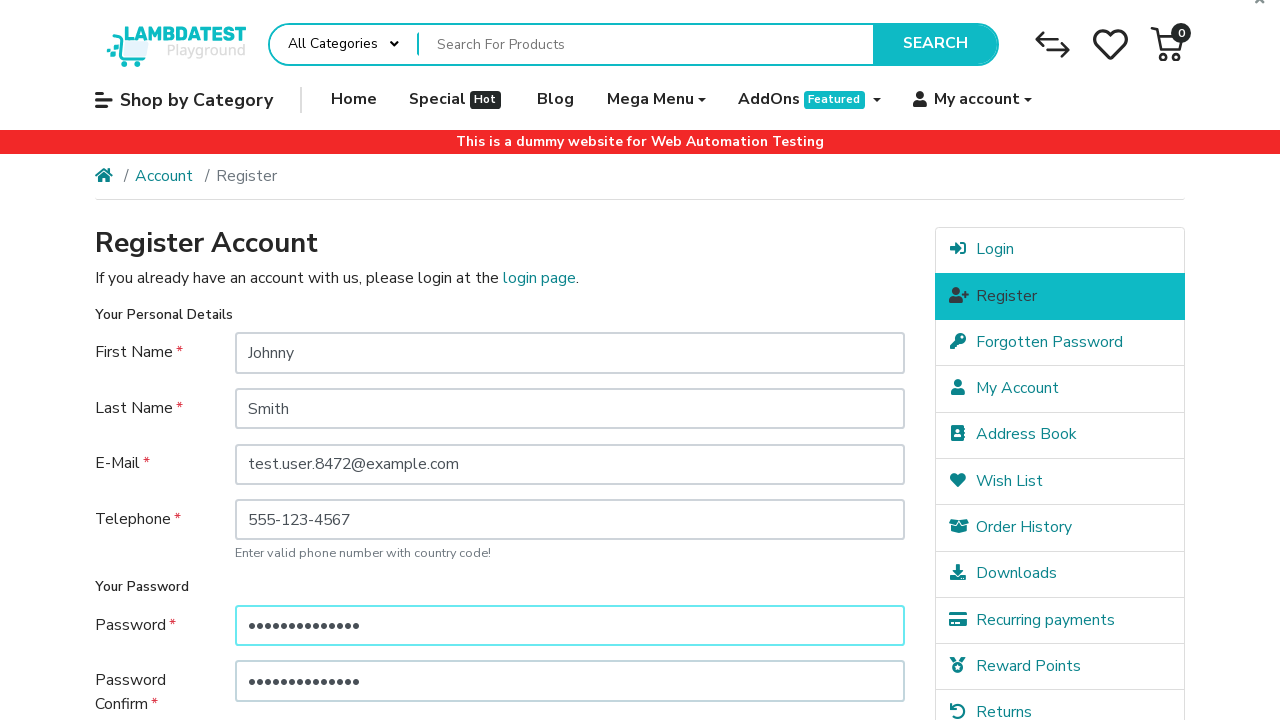

Clicked newsletter subscription option (No) at (347, 514) on xpath=/html/body/div[1]/div[5]/div[1]/div/div/form/fieldset[3]/div/div/div[2]/la
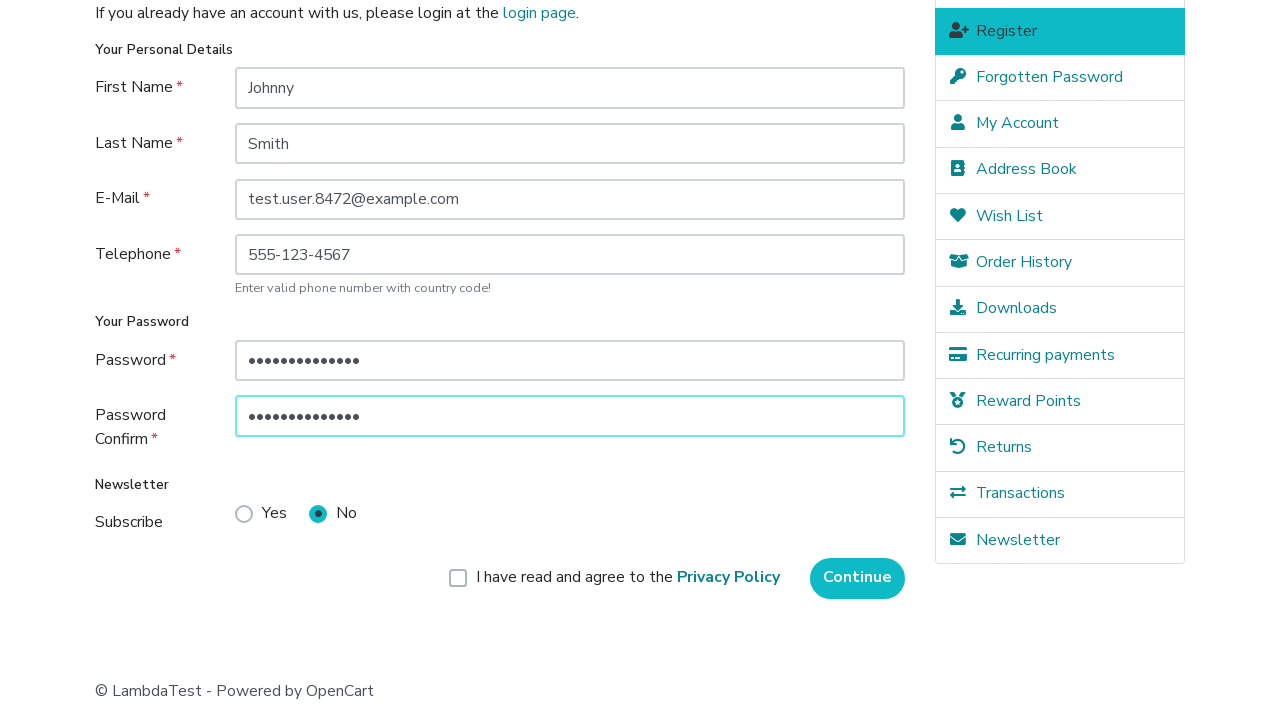

Clicked agree to terms and conditions checkbox at (628, 578) on xpath=/html/body/div[1]/div[5]/div[1]/div/div/form/div/div/div/label
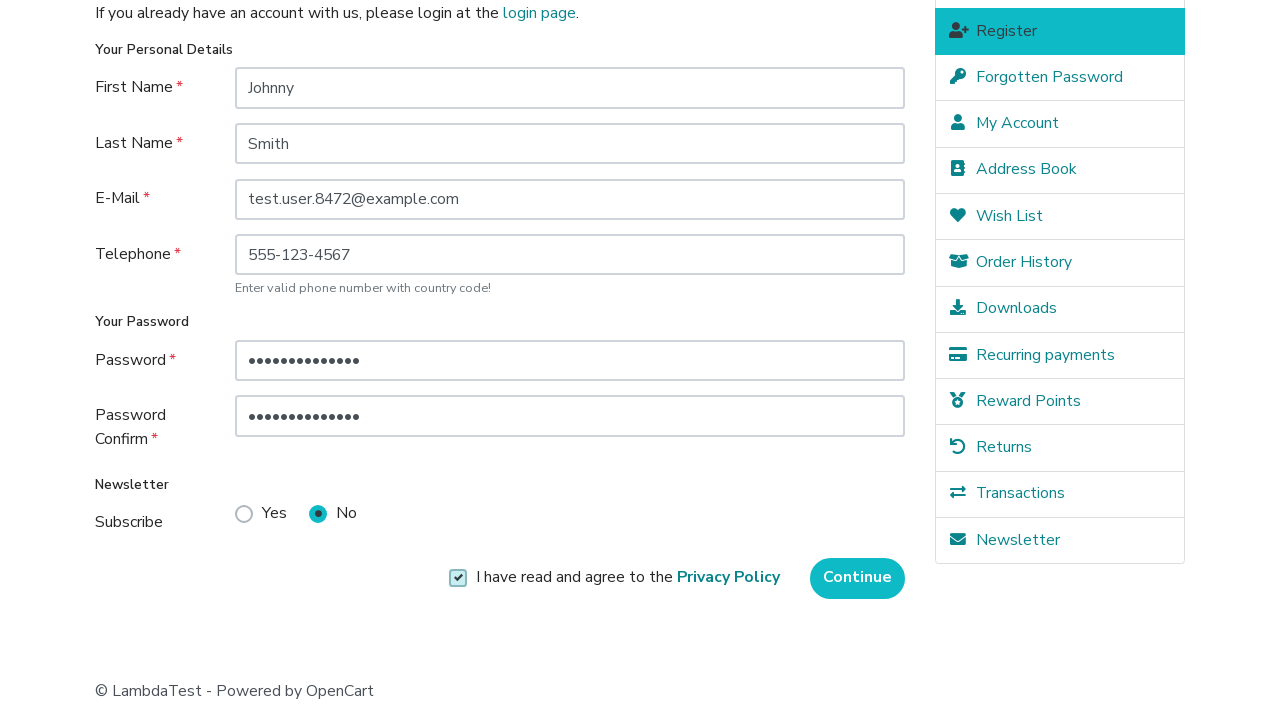

Clicked continue button to submit registration form at (858, 578) on xpath=/html/body/div[1]/div[5]/div[1]/div/div/form/div/div/input
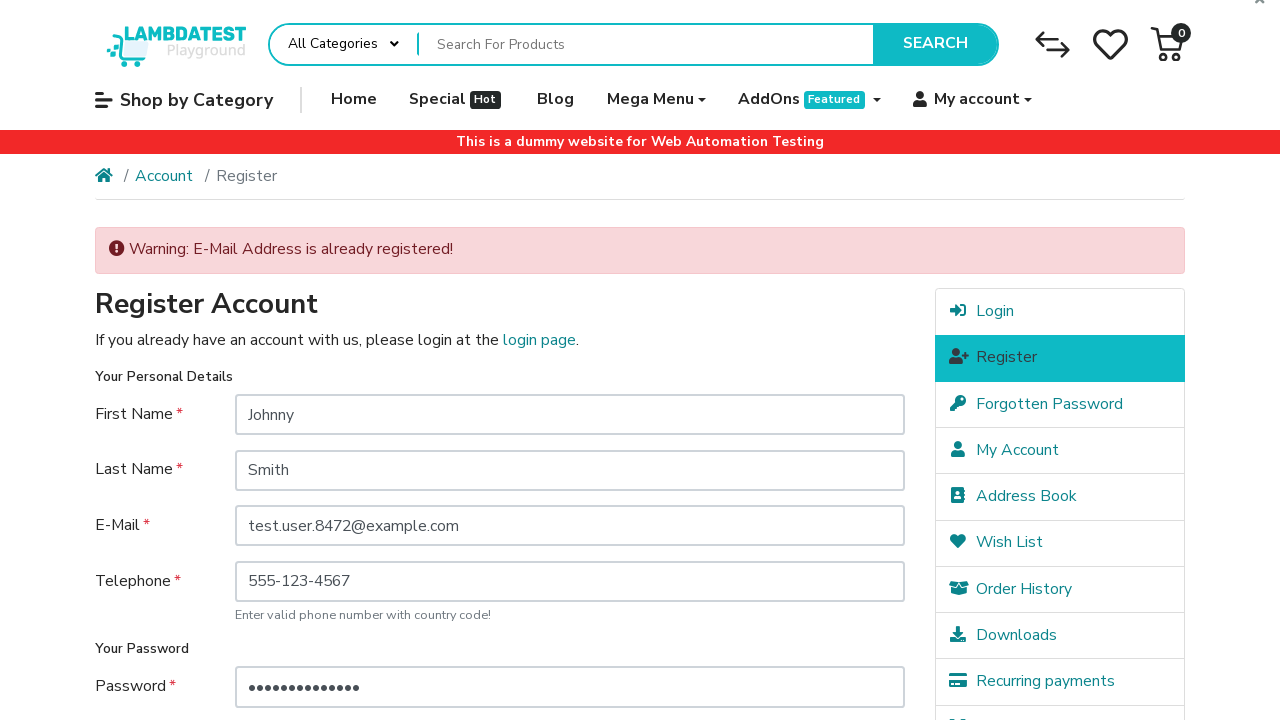

Scrolled down 200 pixels to view results
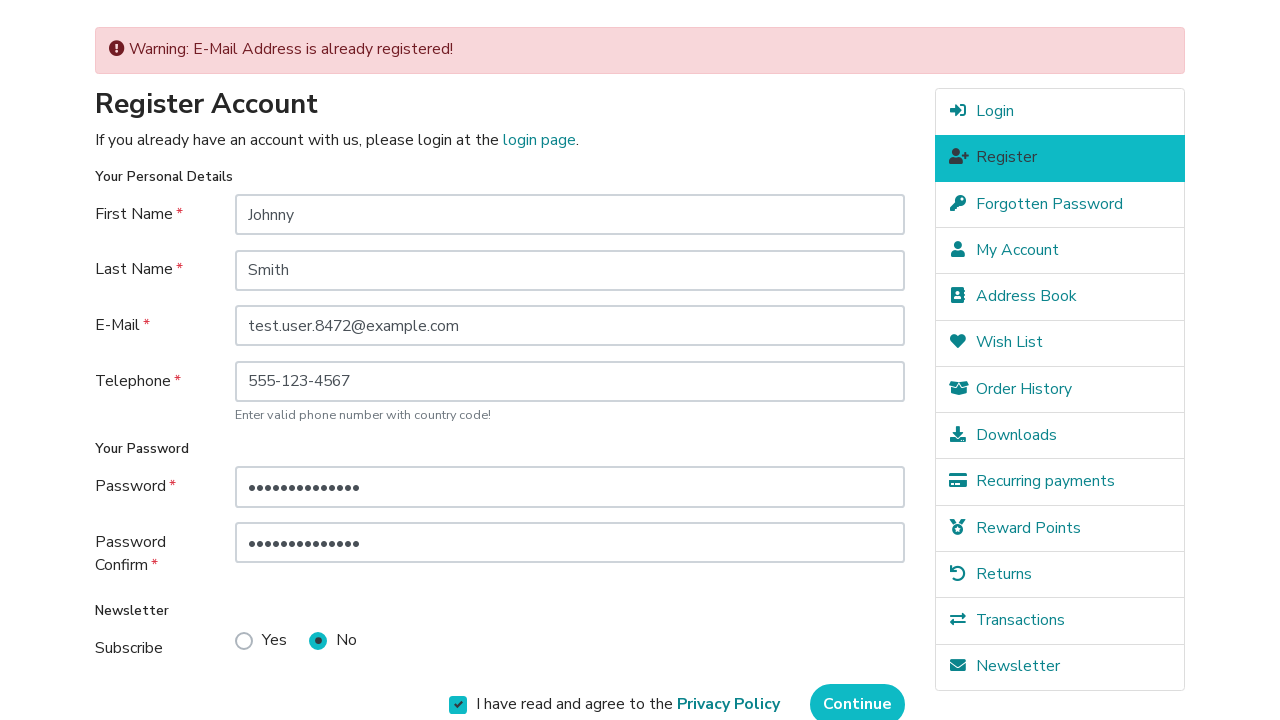

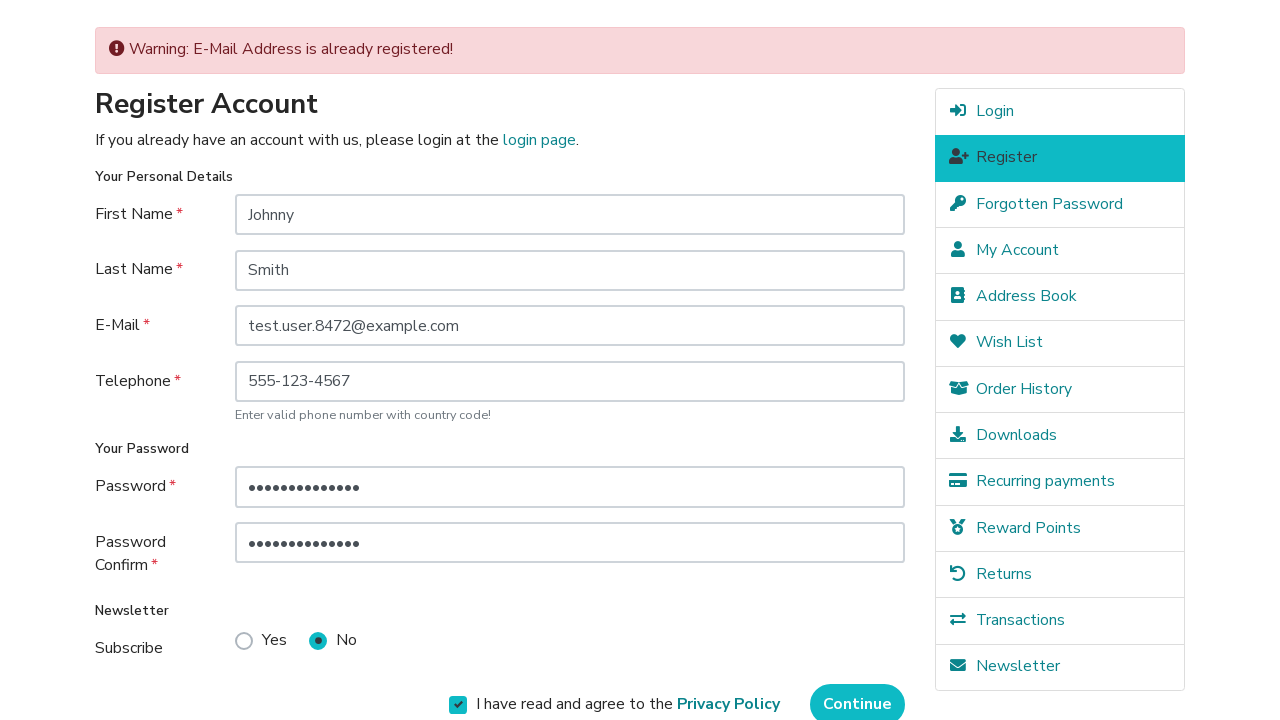